Tests user registration flow by filling out registration form with name, company, email and password fields

Starting URL: http://www.blazedemo.com/register

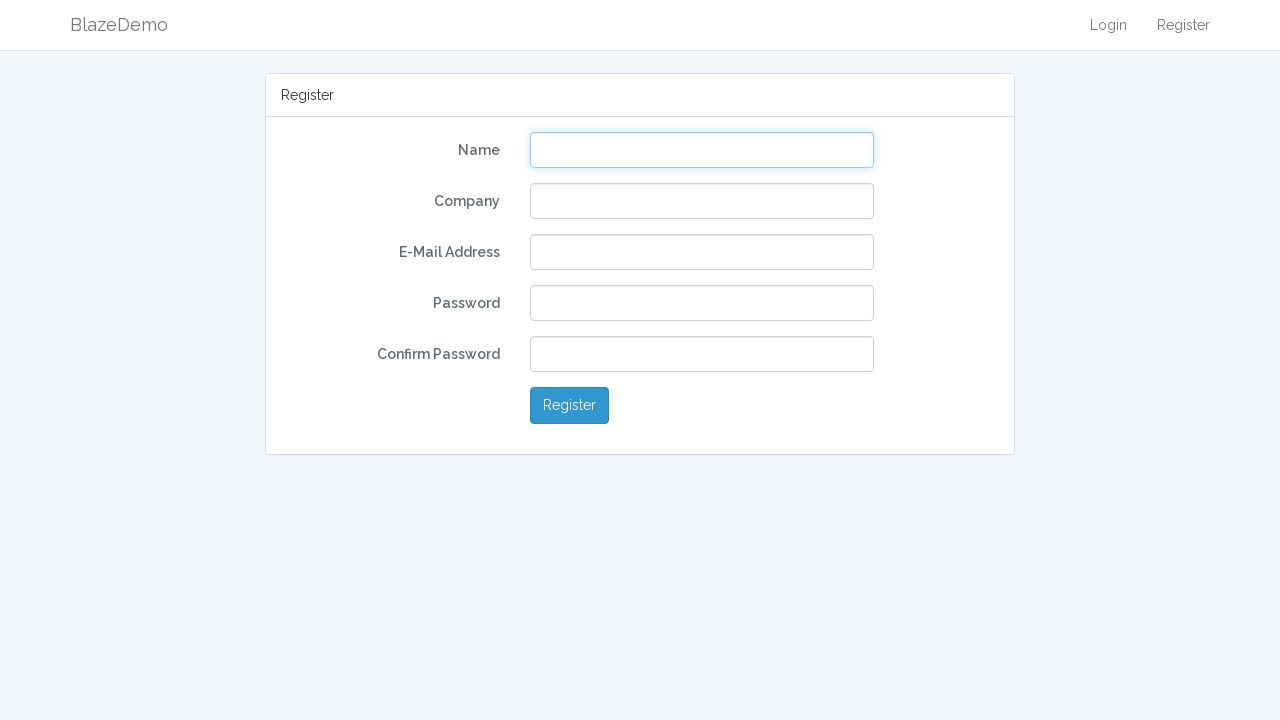

Cleared name field on #name
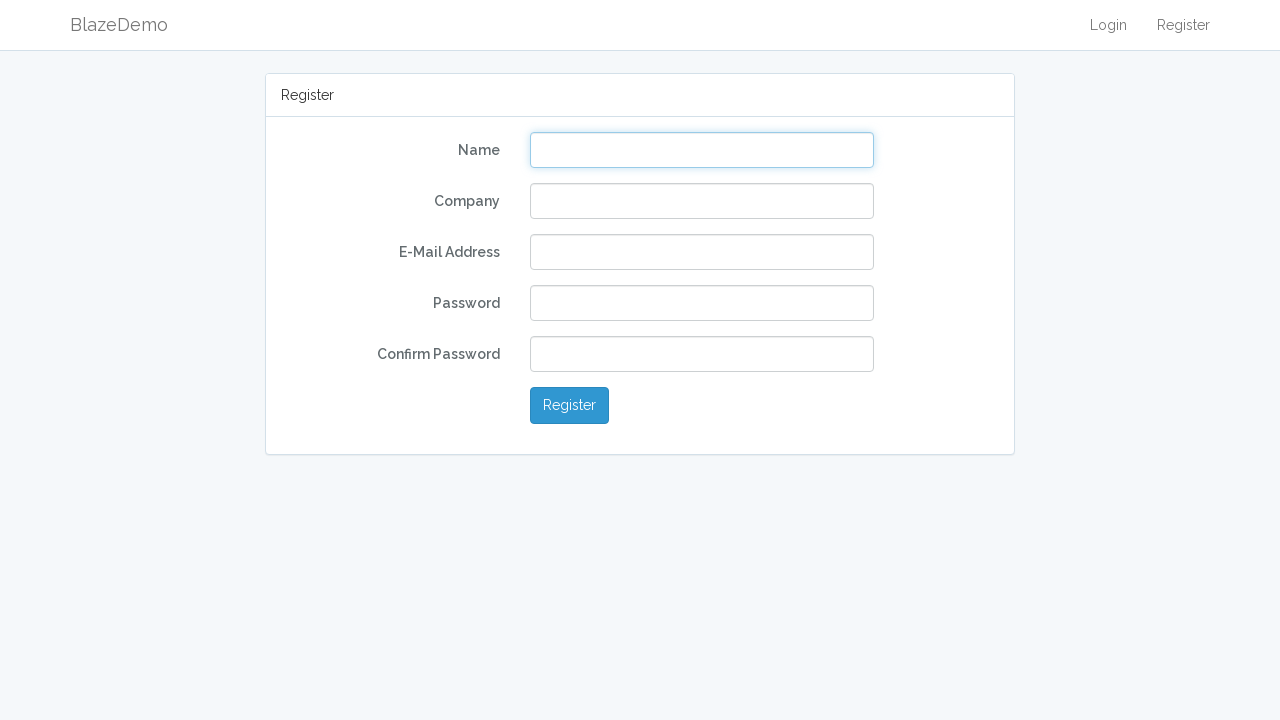

Filled name field with 'Justyna' on #name
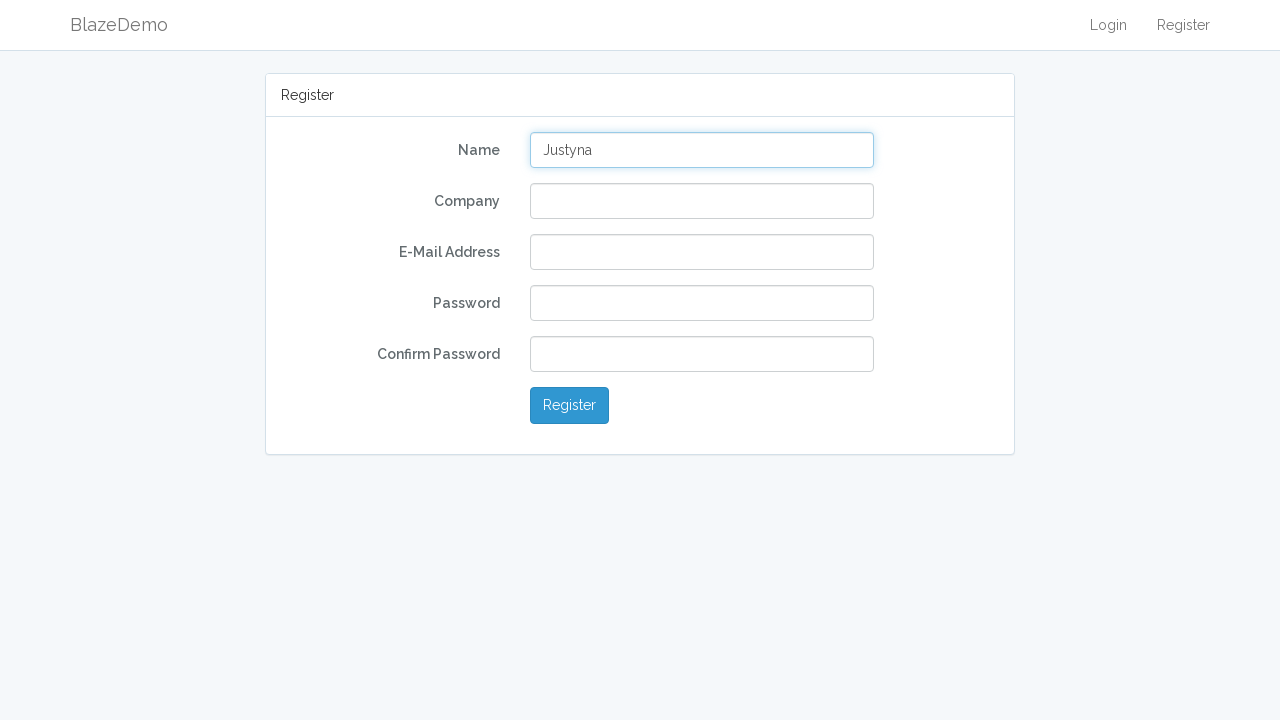

Cleared company field on #company
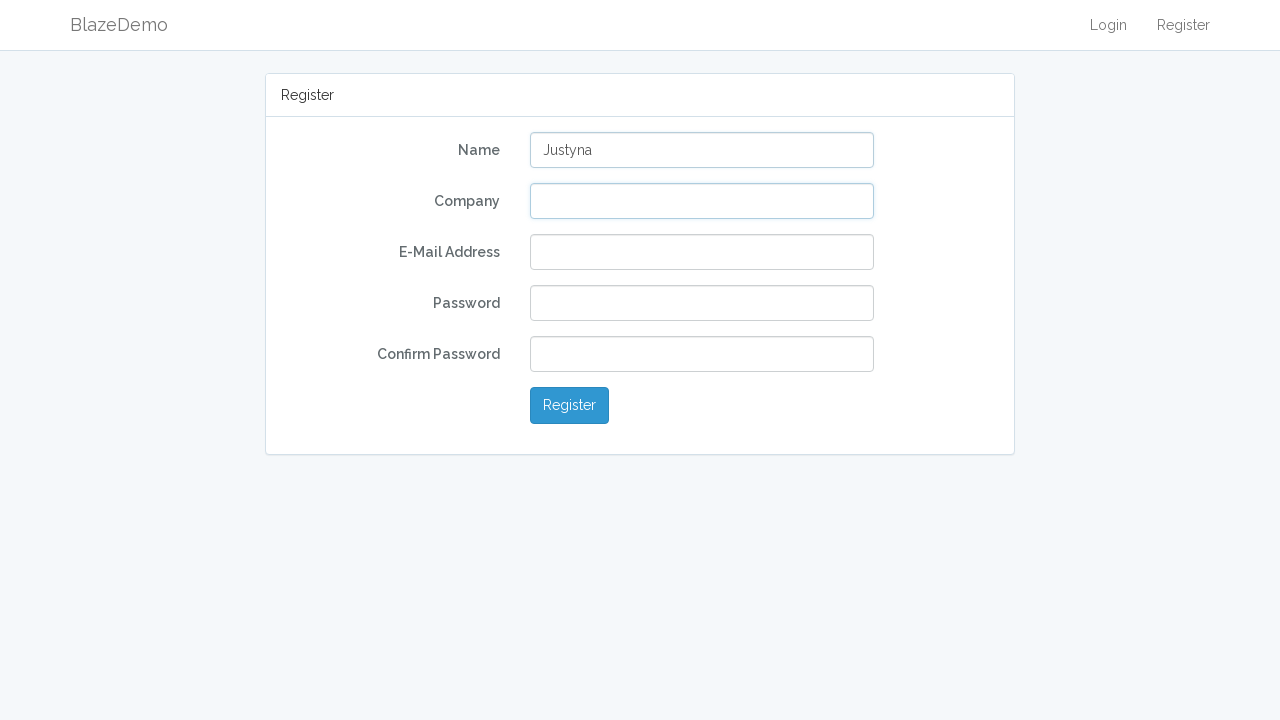

Filled company field with 'TechCorp' on #company
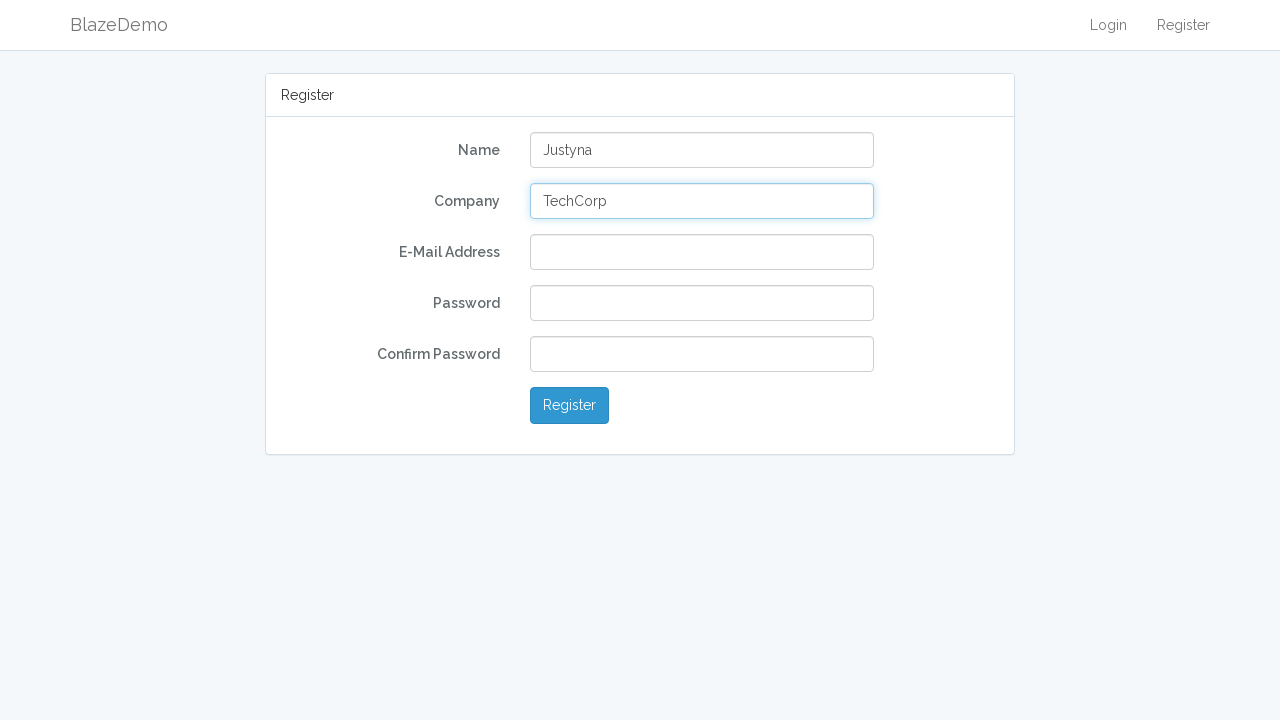

Cleared email field on #email
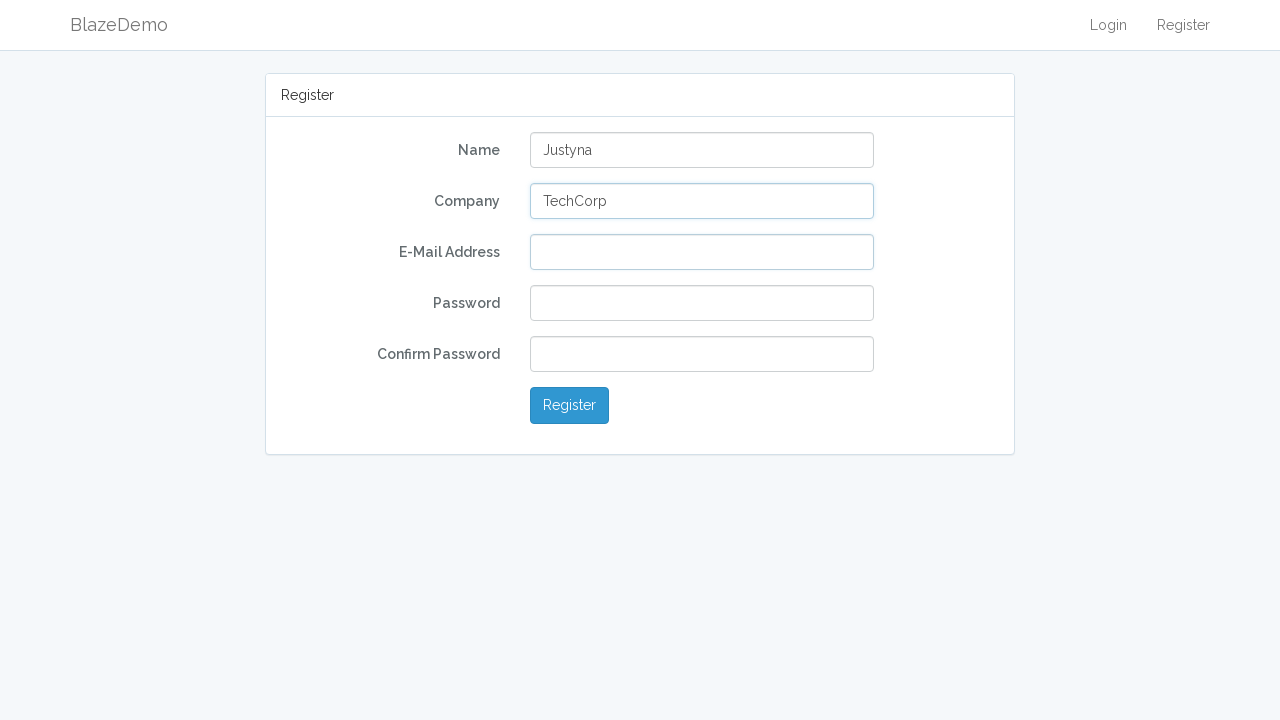

Filled email field with 'testuser2847@example.com' on #email
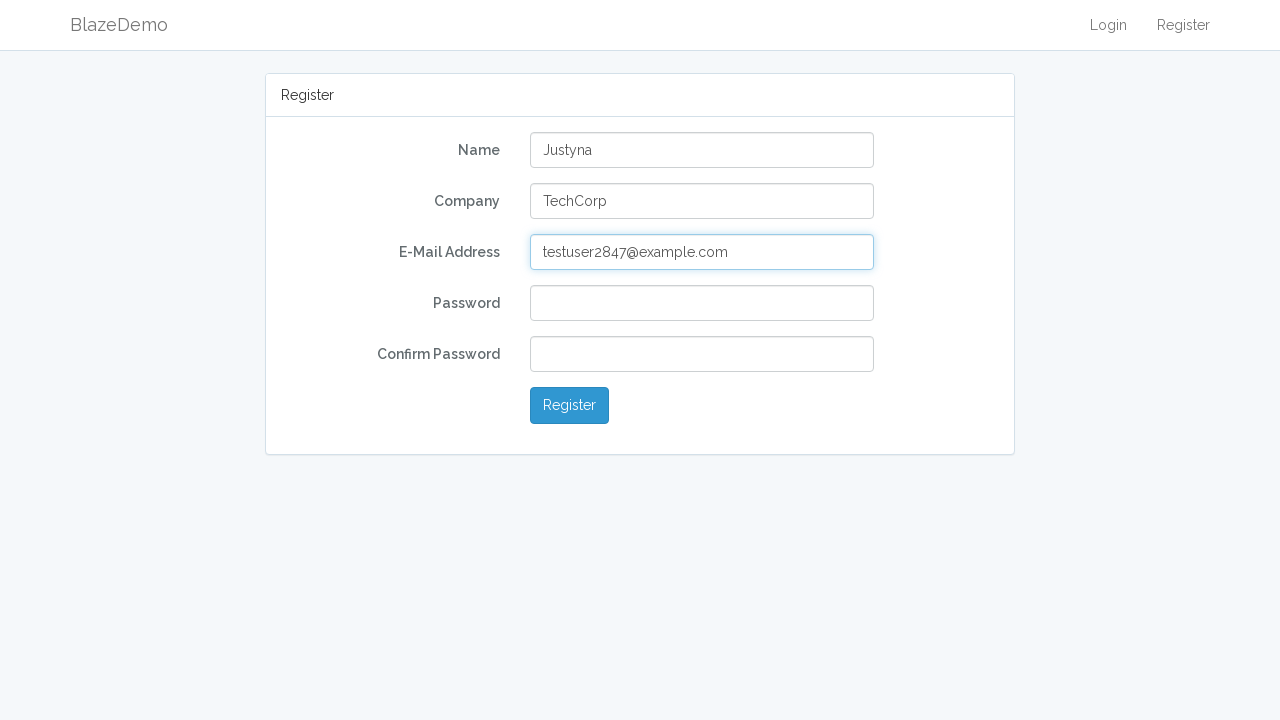

Cleared password field on #password
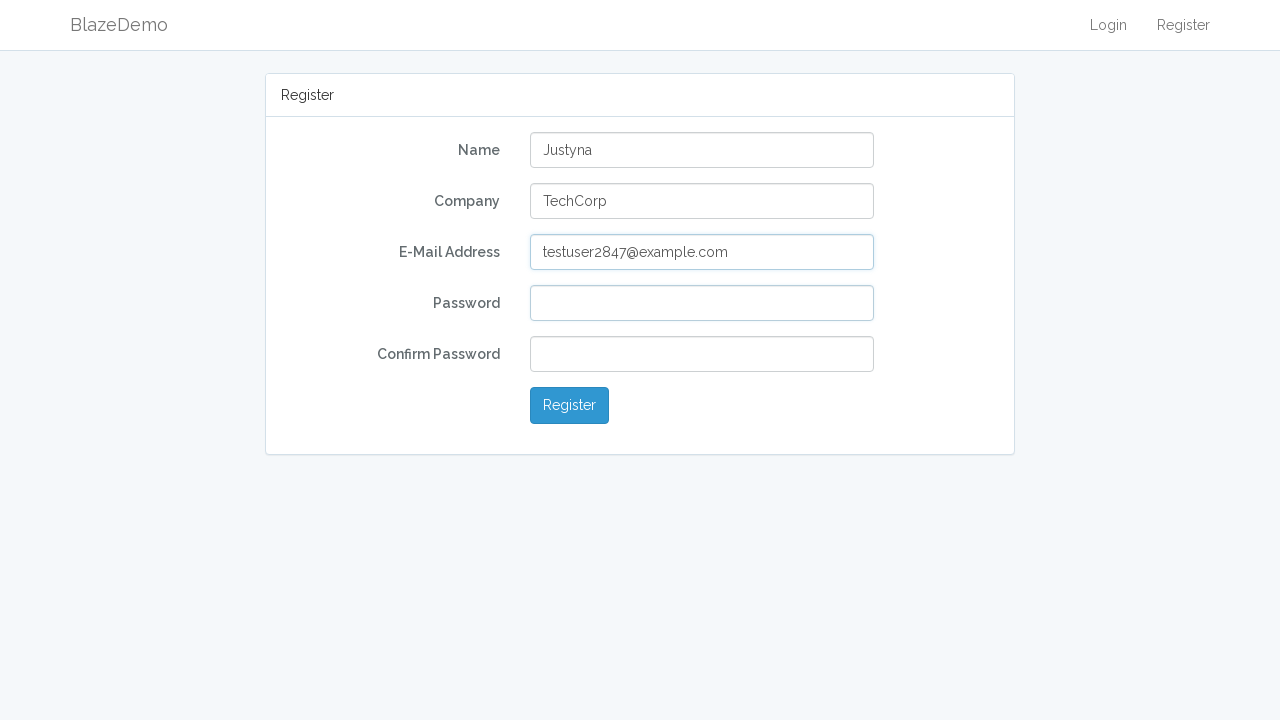

Filled password field with 'SecurePass123!' on #password
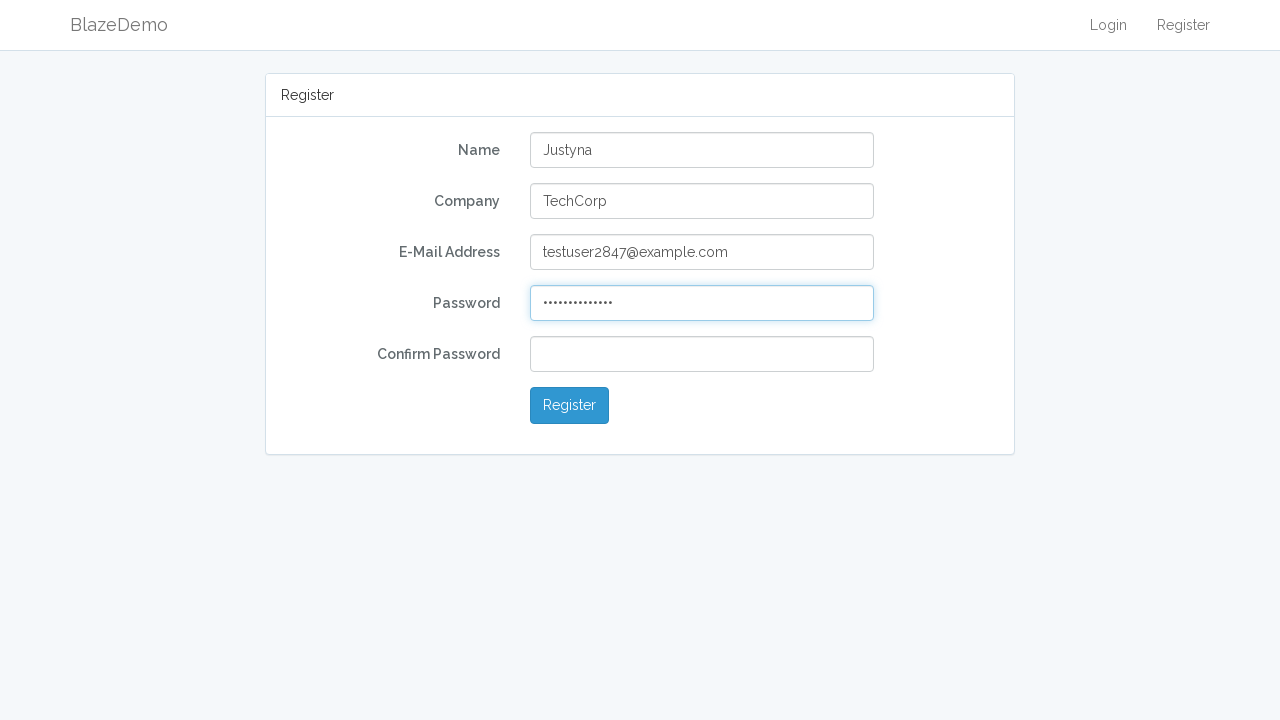

Cleared password confirmation field on #password-confirm
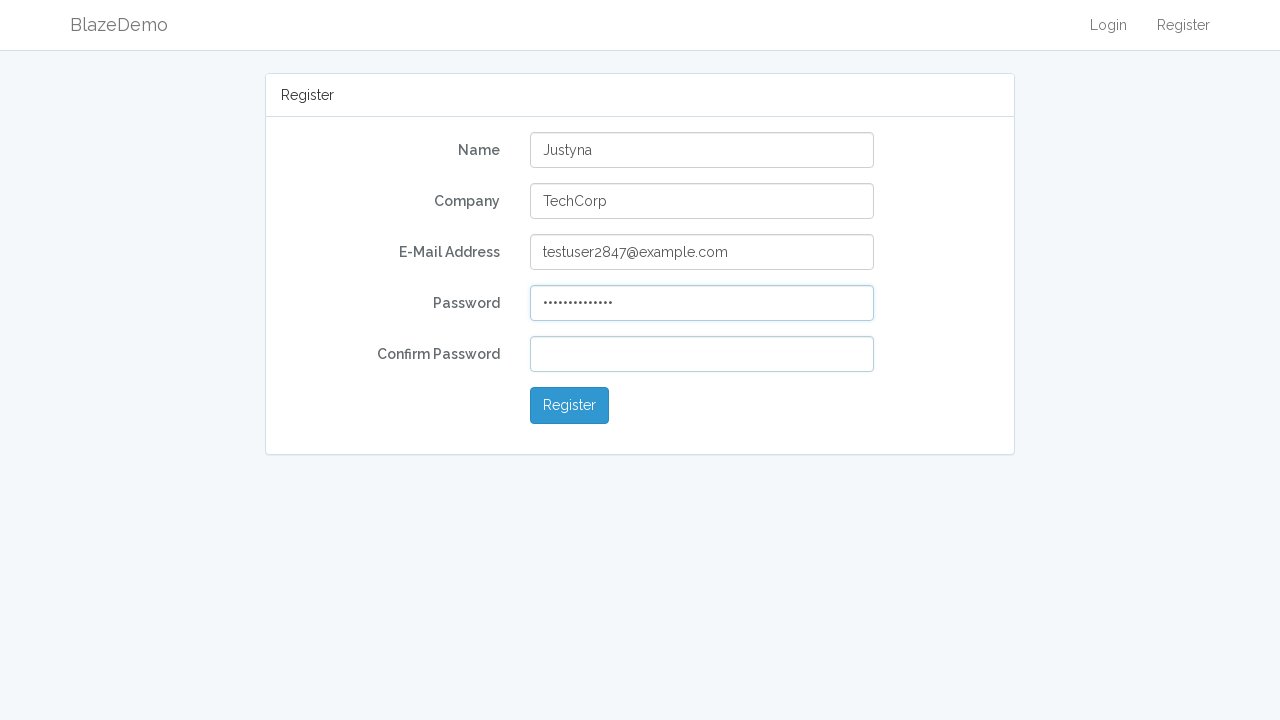

Filled password confirmation field with 'SecurePass123!' on #password-confirm
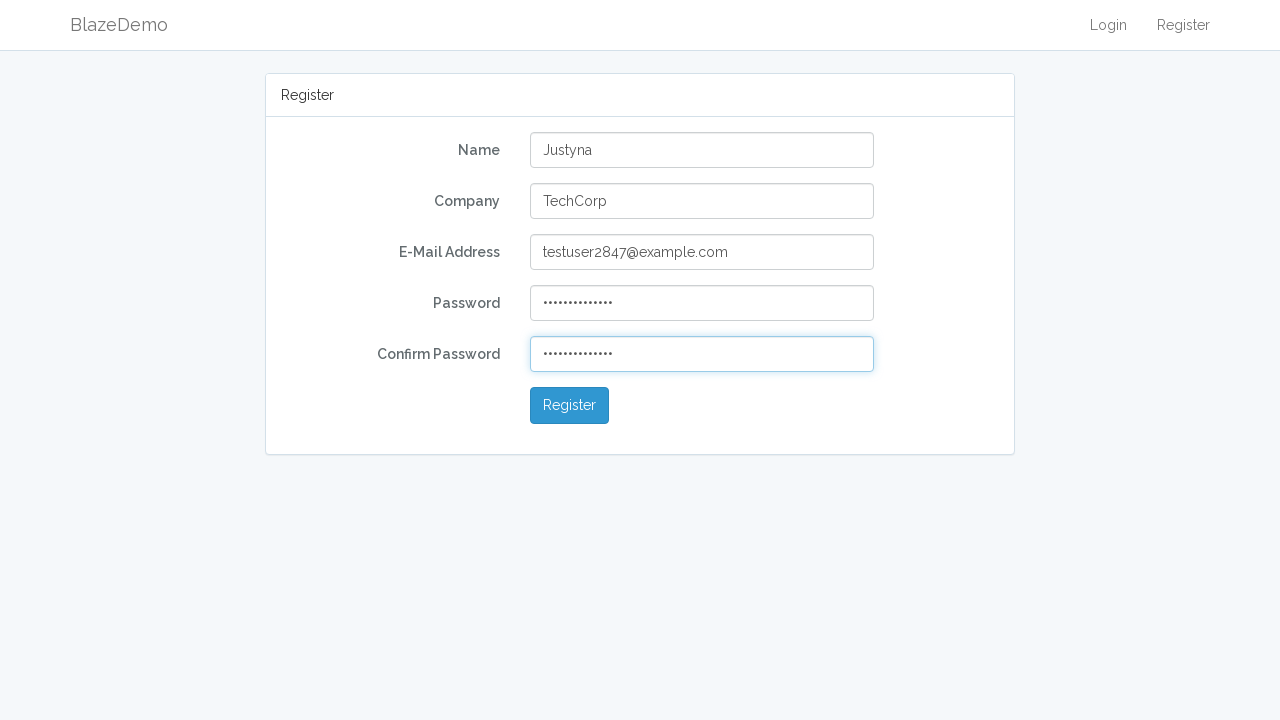

Clicked submit button to complete registration at (570, 406) on xpath=/html/body/div/div/div/div/div/div[2]/form/div[6]/div/button
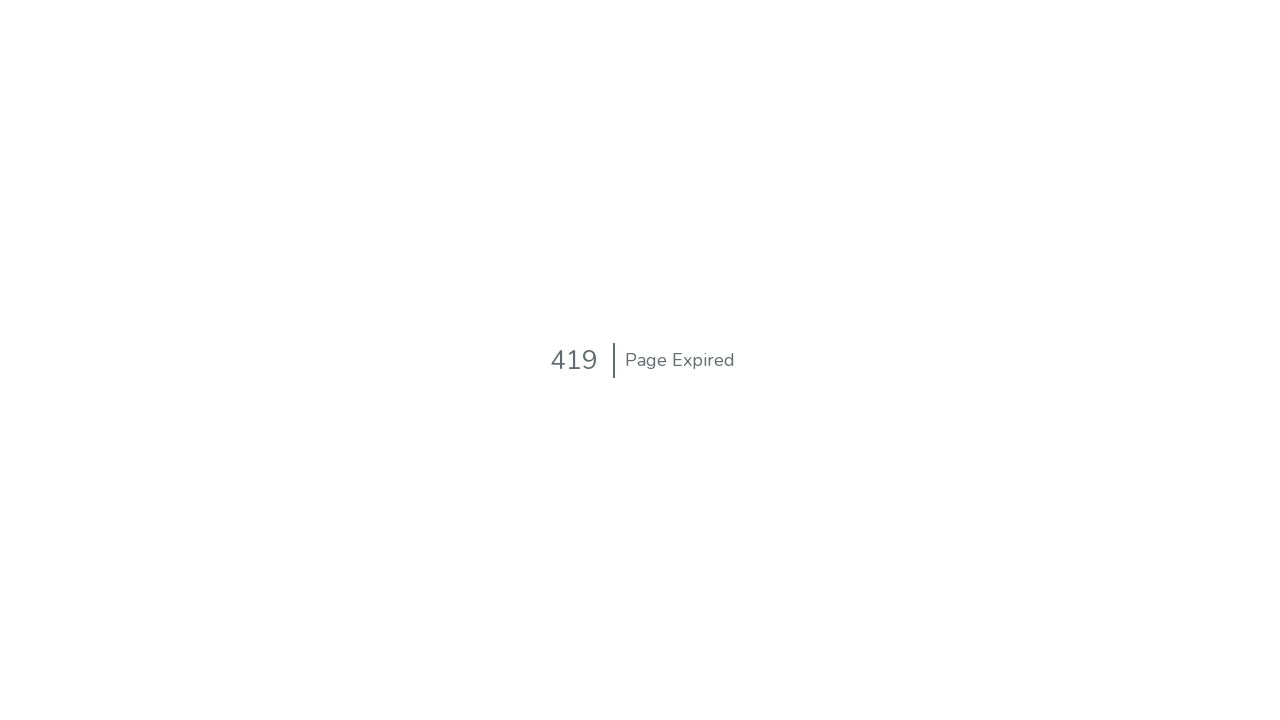

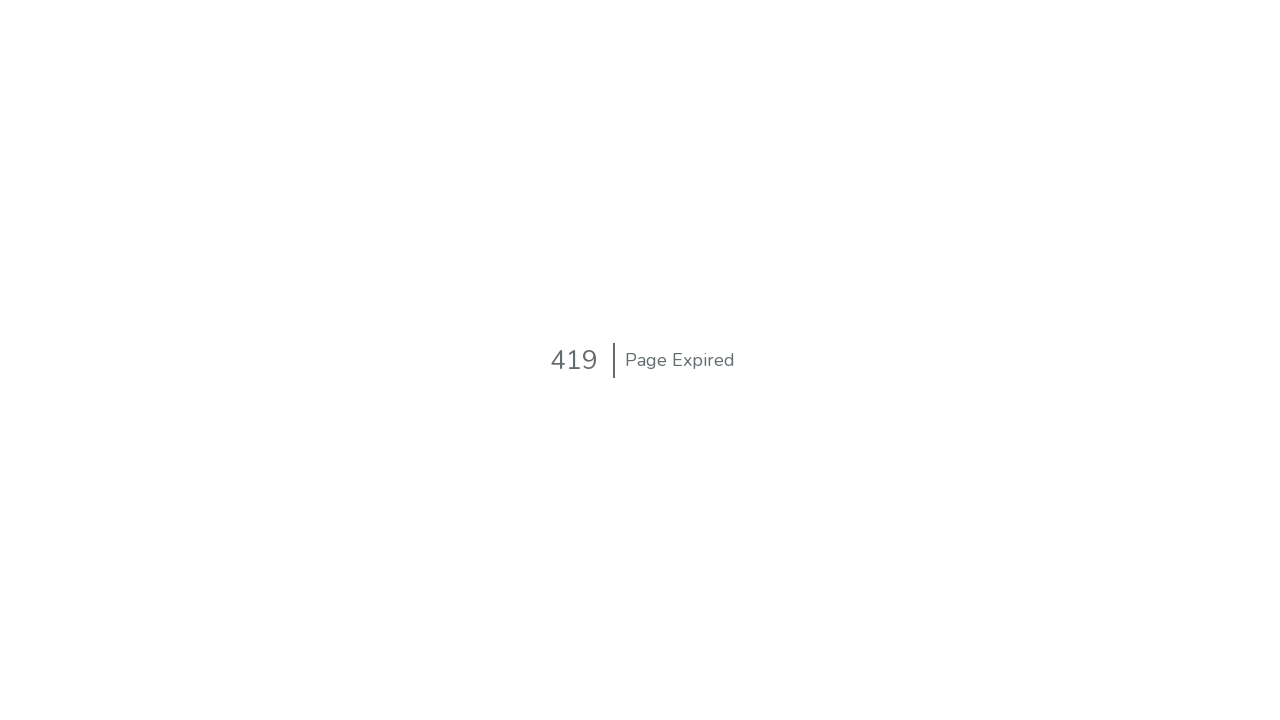